Tests form validation by attempting to submit an empty form and verifying the alert message

Starting URL: https://igorsmasc.github.io/fomulario_cadastro_selenium/

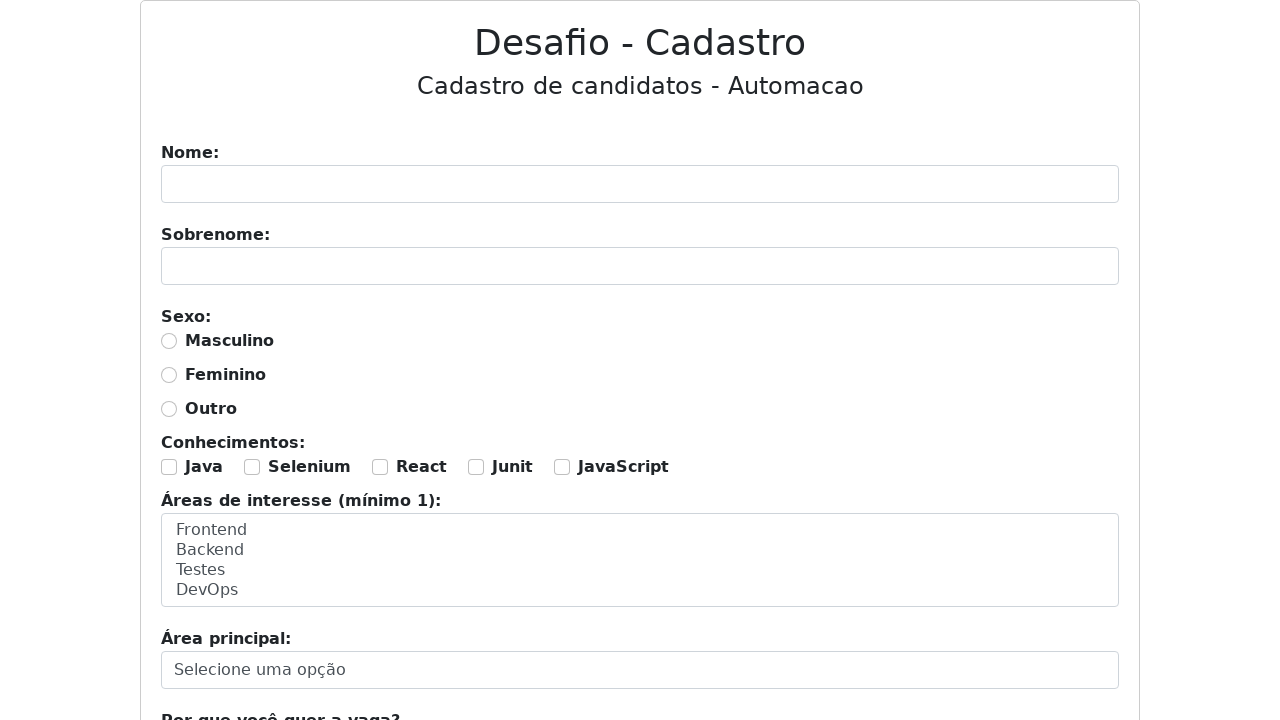

Set up dialog handler to accept alerts
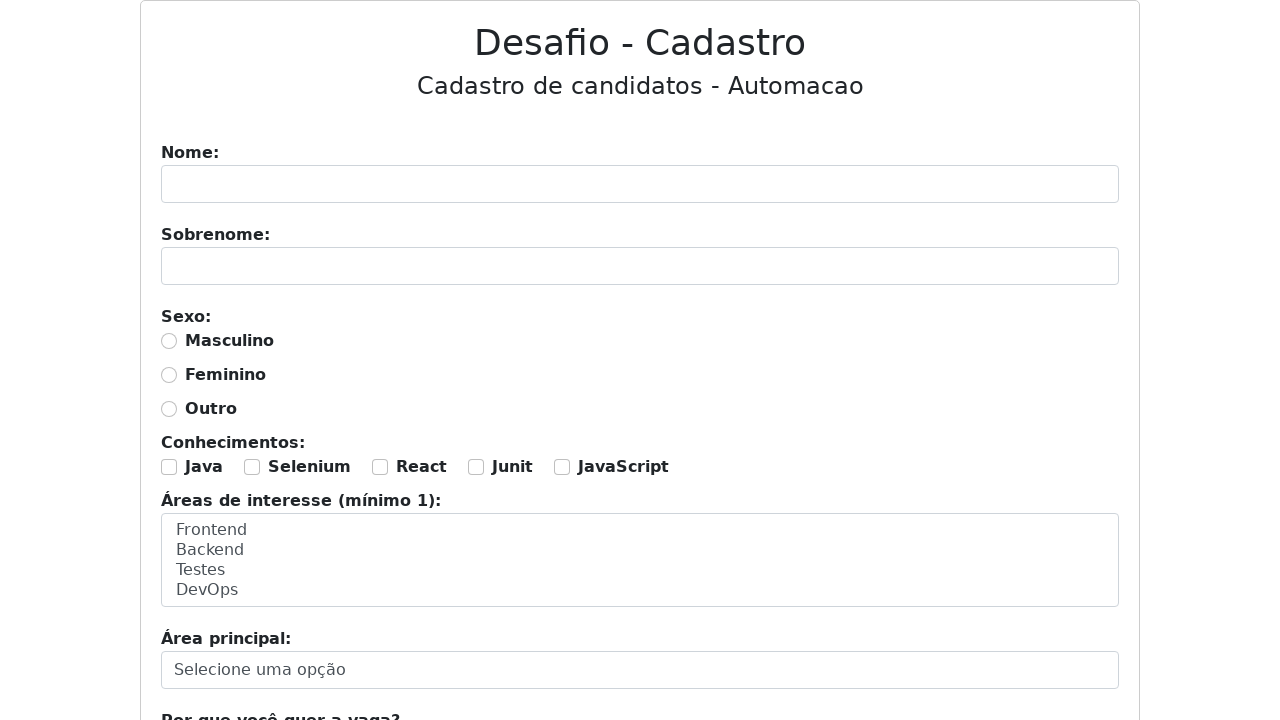

Pressed Enter on empty nome field to submit form on #nome
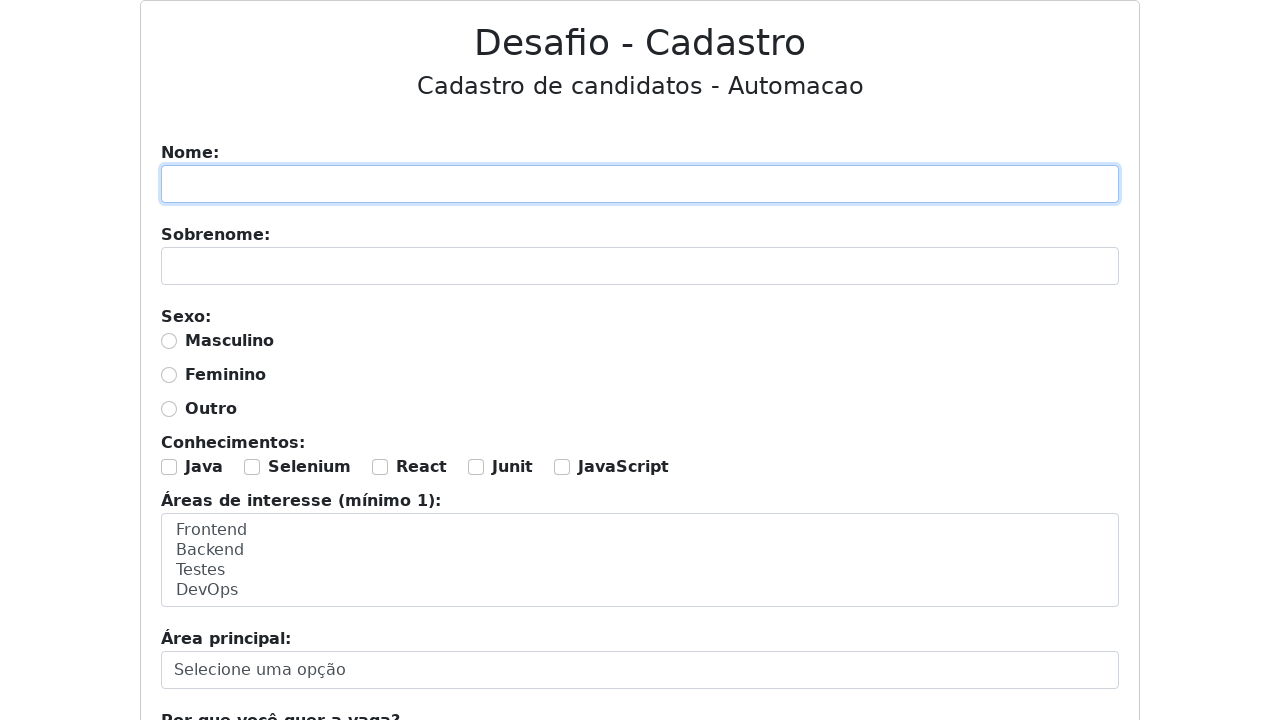

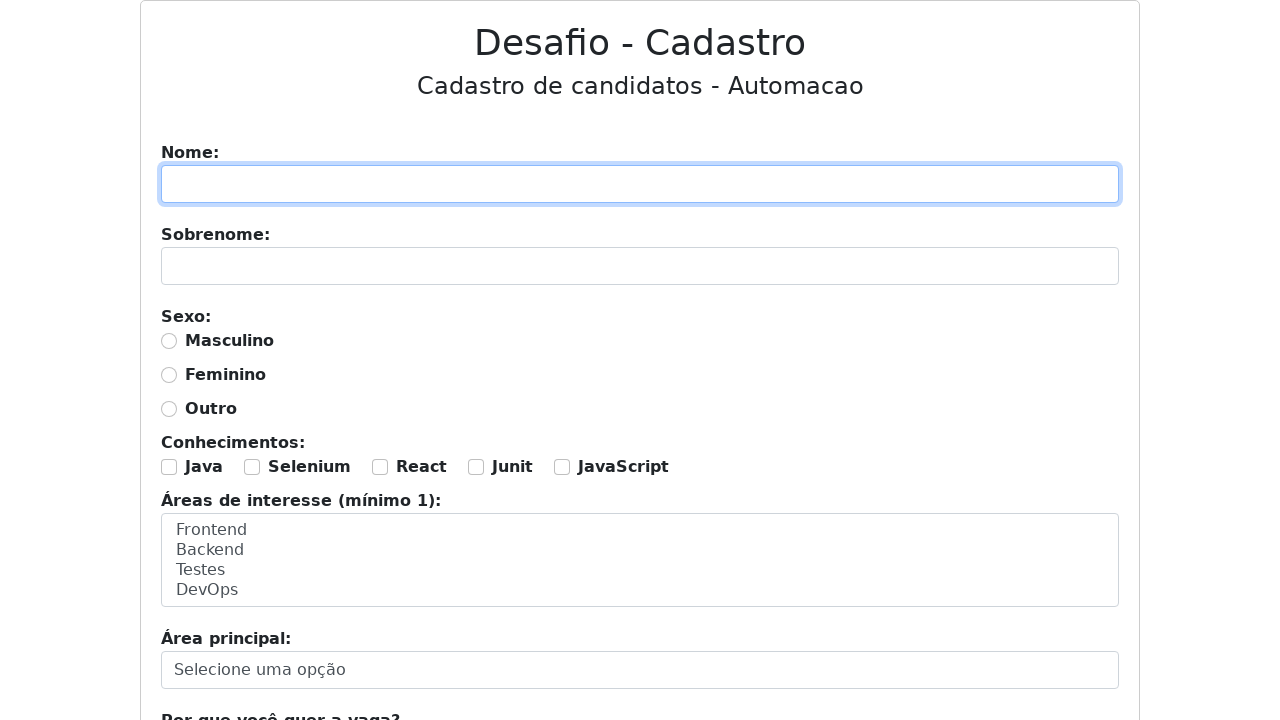